Tests mouse hover functionality by hovering over a "Mouse Hover" element and clicking the "Reload" option from the dropdown menu that appears

Starting URL: https://rahulshettyacademy.com/AutomationPractice/

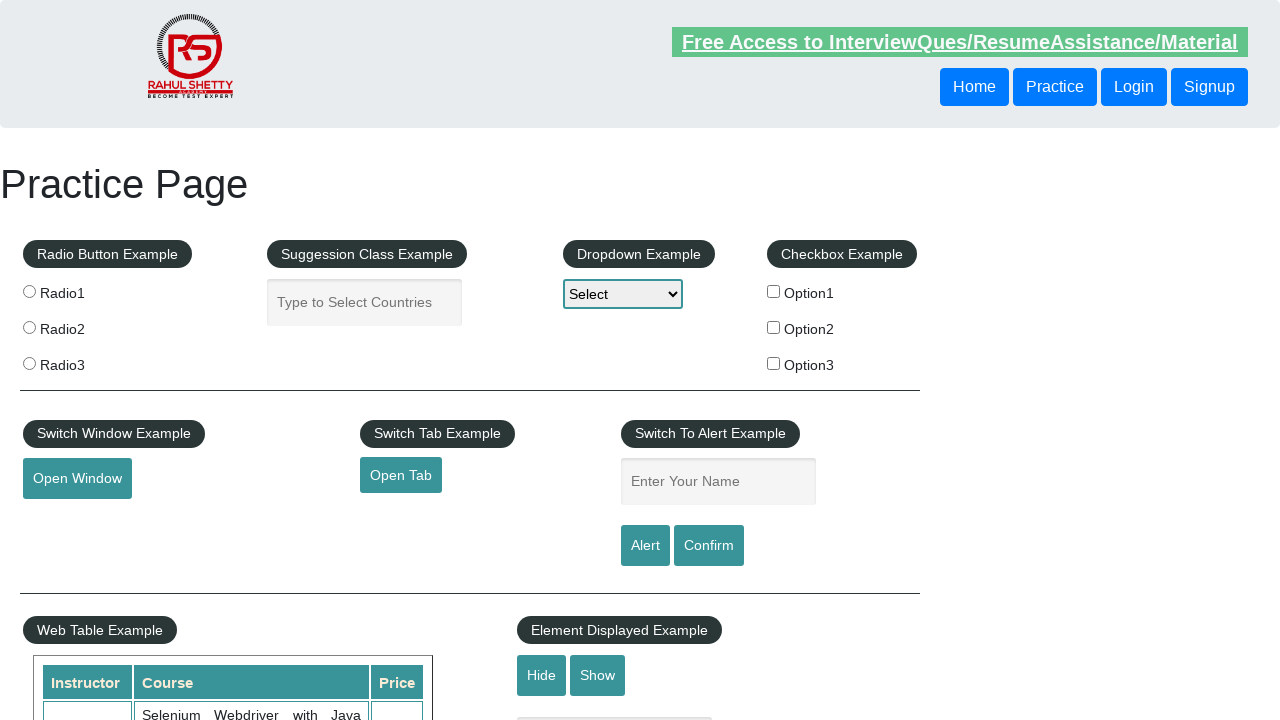

Navigated to AutomationPractice page
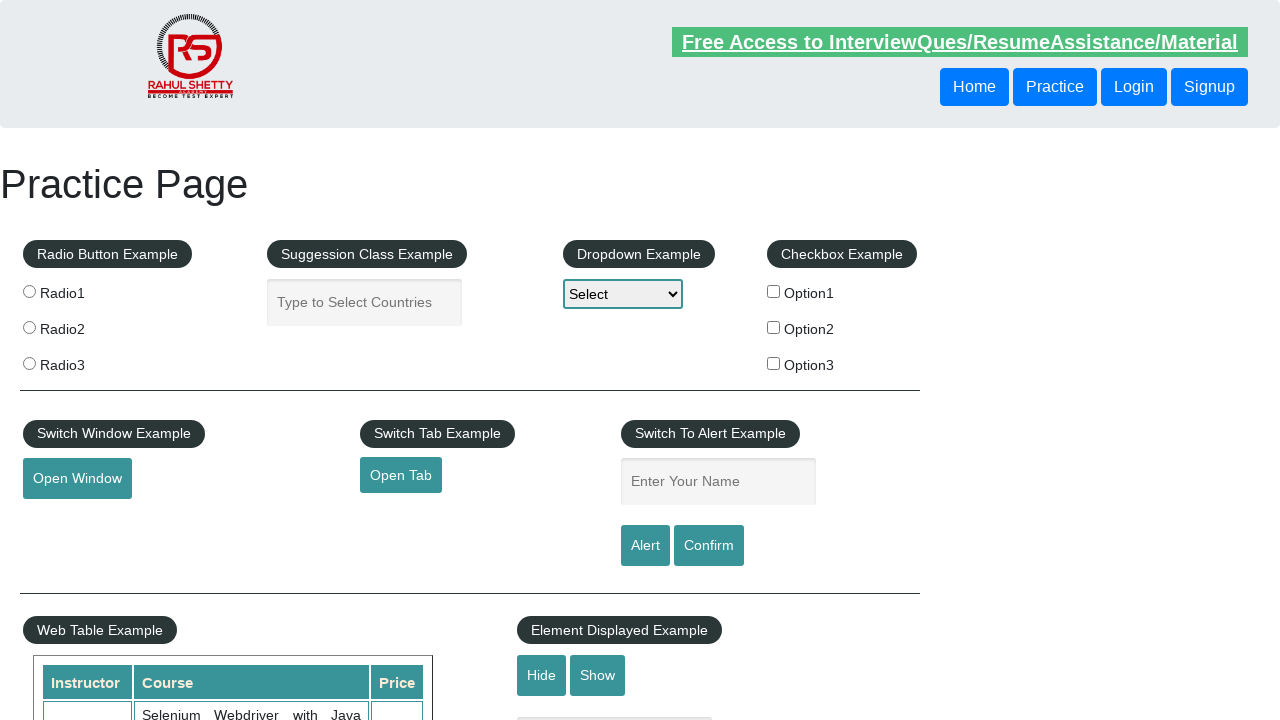

Hovered over Mouse Hover element to reveal dropdown menu at (83, 361) on #mousehover
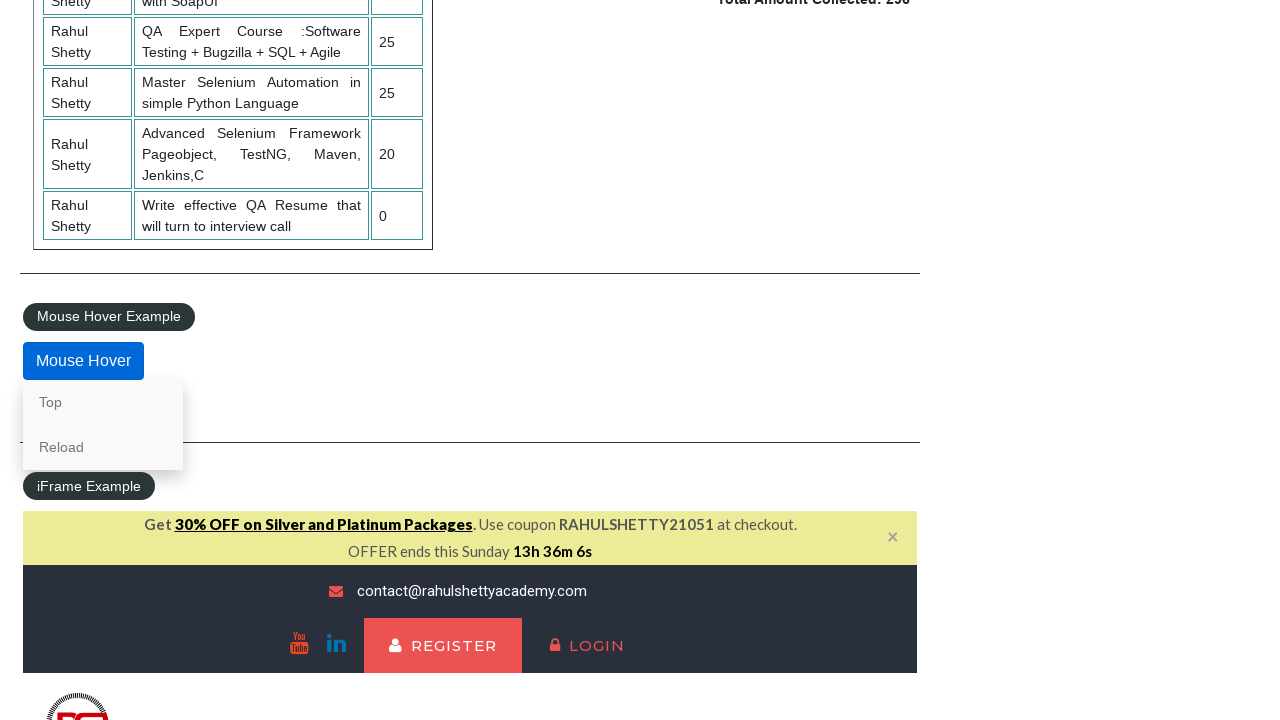

Clicked on Reload option from the dropdown menu at (103, 447) on a:text('Reload')
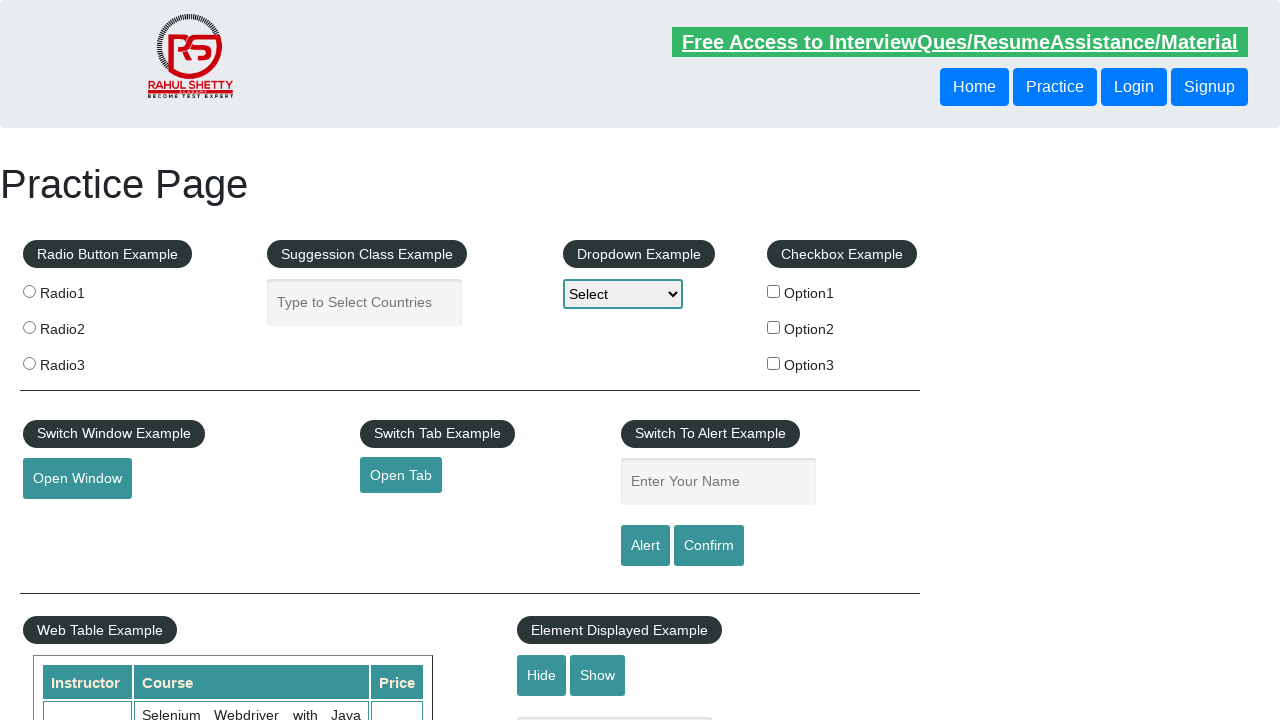

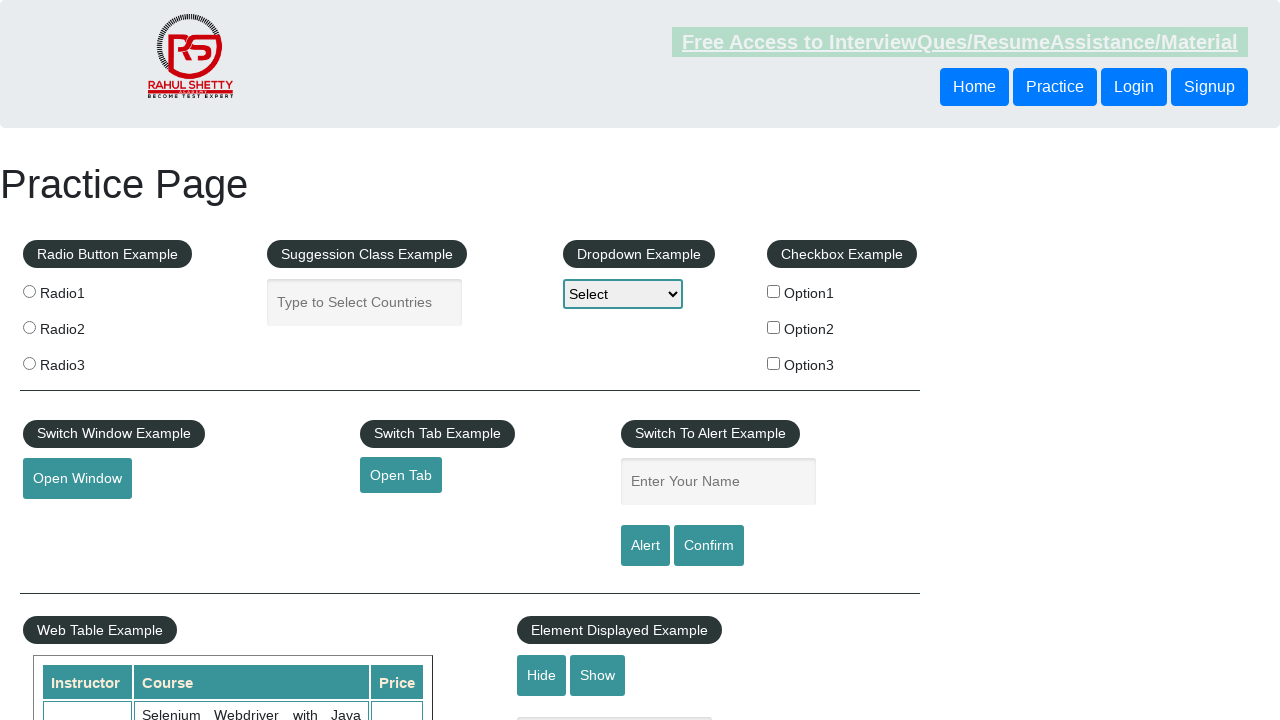